Tests HTML5 validation message on the Rode warranty registration page email field

Starting URL: https://warranty.rode.com/

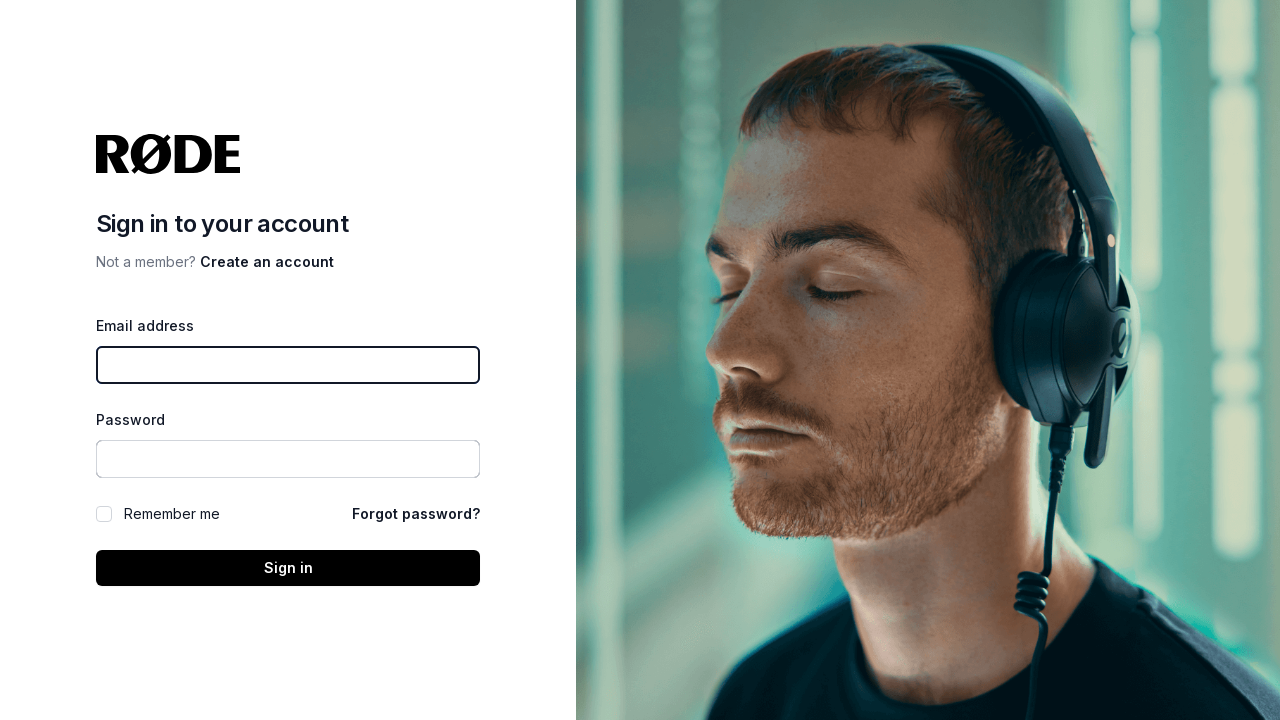

Email input field is present on Rode warranty registration page
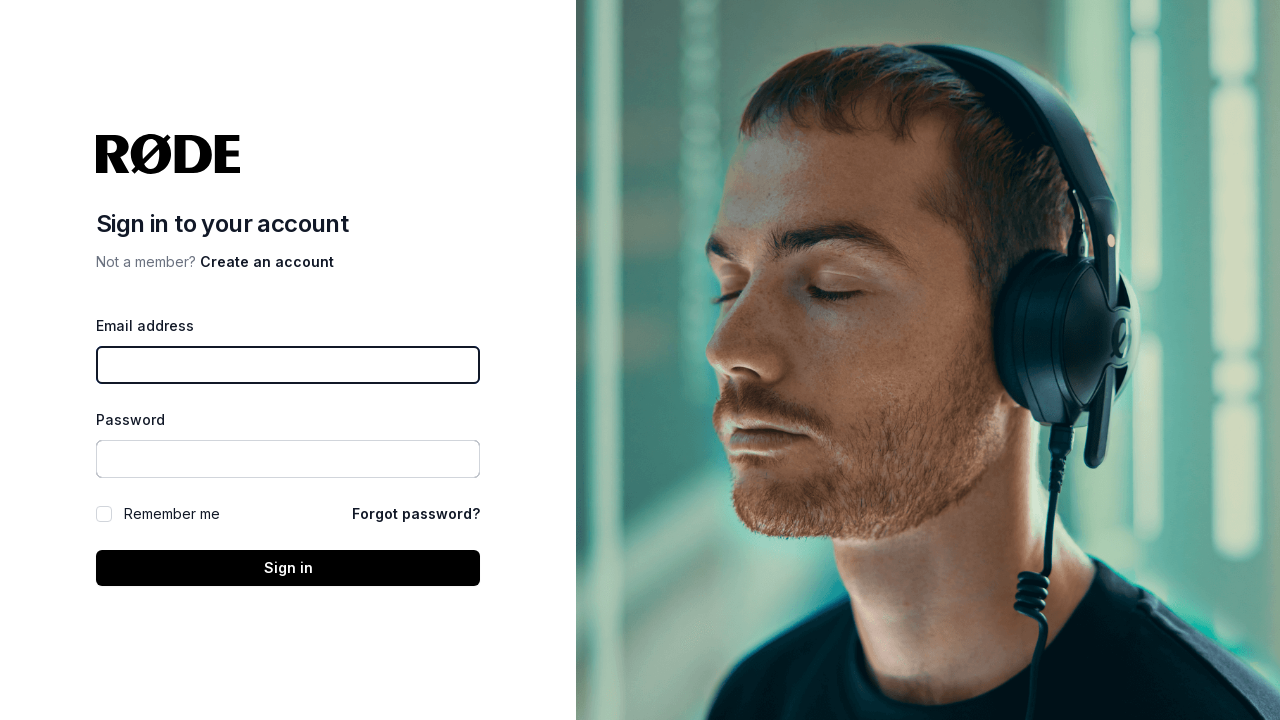

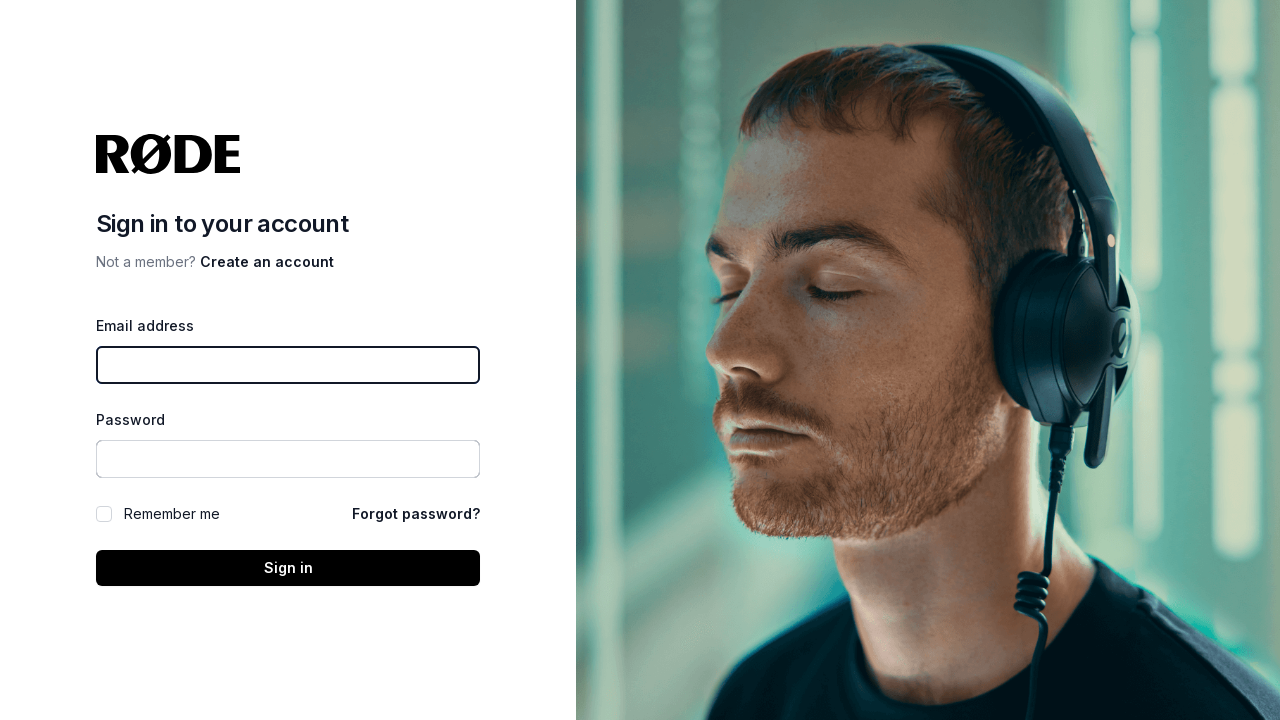